Tests JavaScript prompt dialog by clicking the JS Prompt button, entering text, and verifying the entered text is displayed

Starting URL: http://practice.cydeo.com/javascript_alerts

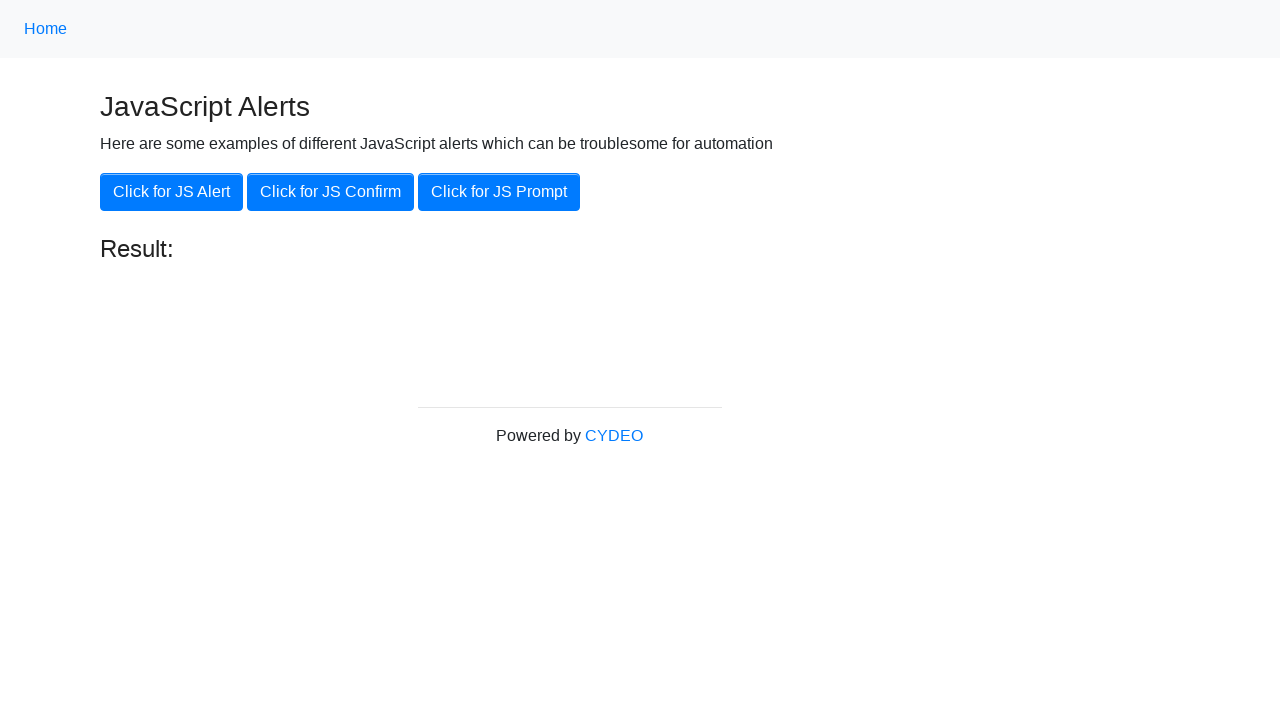

Set up dialog handler to accept prompt with 'hello'
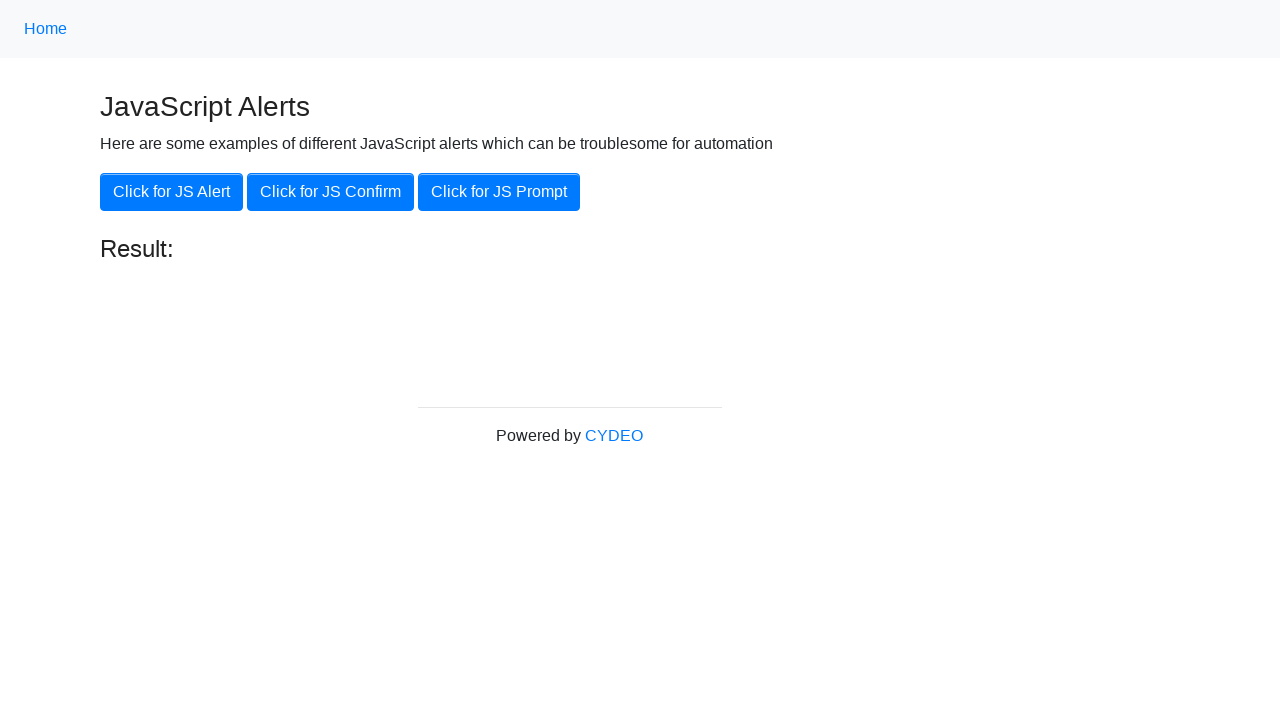

Clicked the JS Prompt button at (499, 192) on xpath=//button[@onclick='jsPrompt()']
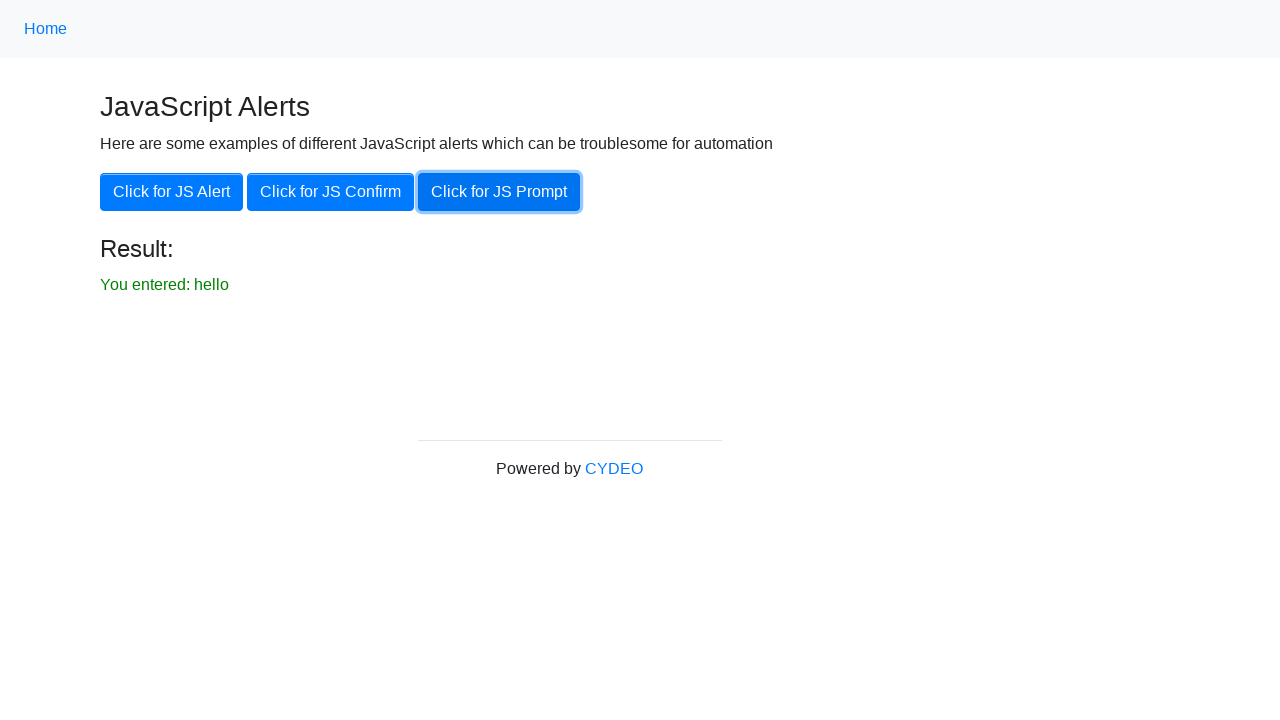

Verified that entered text 'hello' is displayed on the page
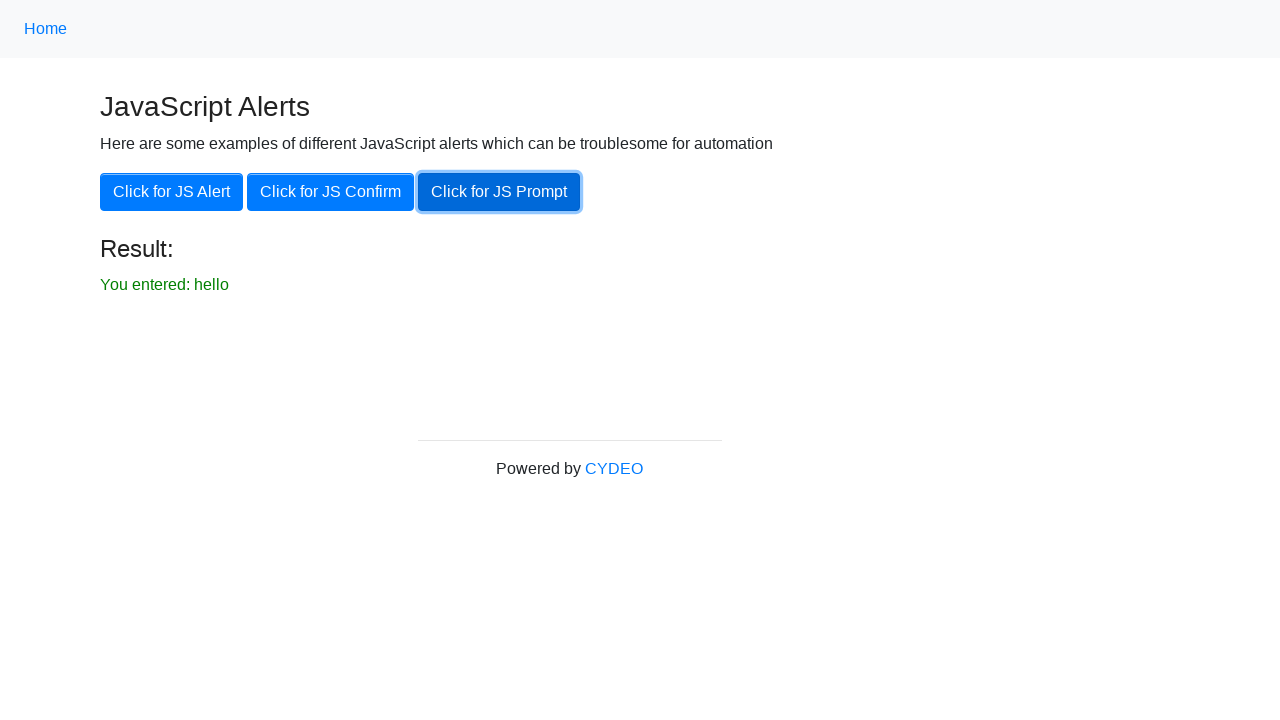

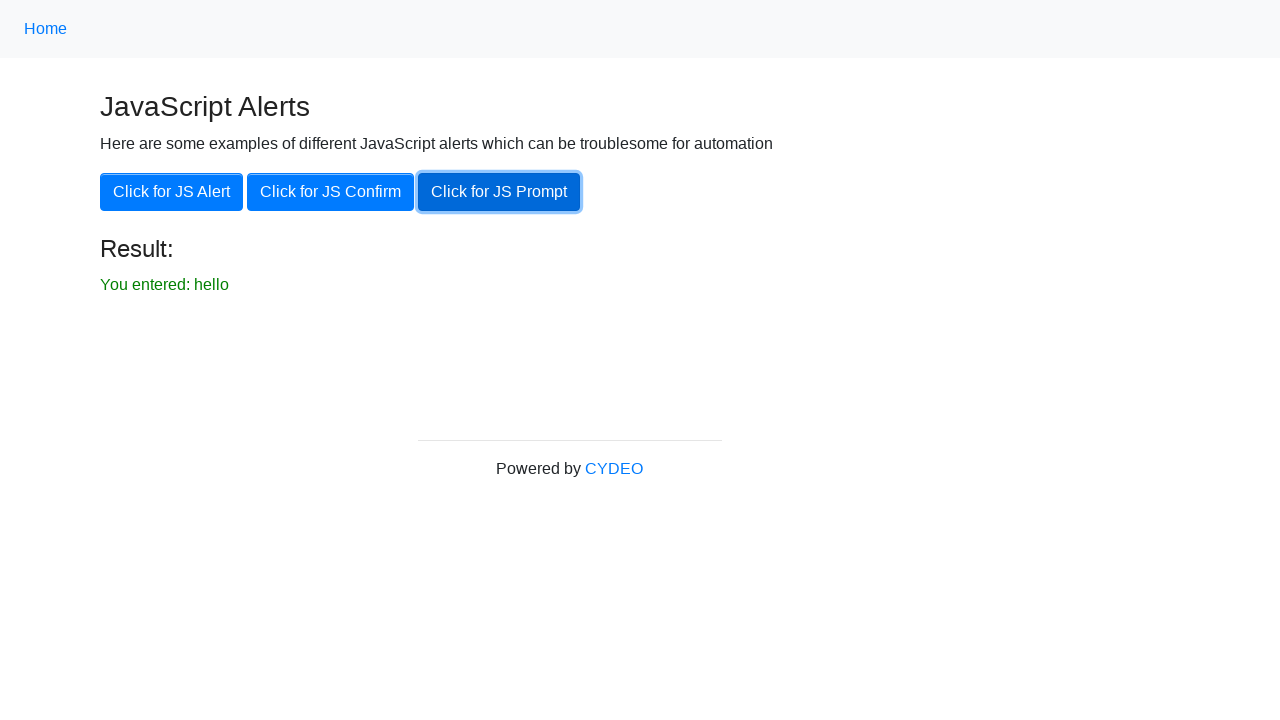